Navigates to Tutorialspoint careers page and retrieves the page title

Starting URL: https://www.tutorialspoint.com/about/about_careers.htm

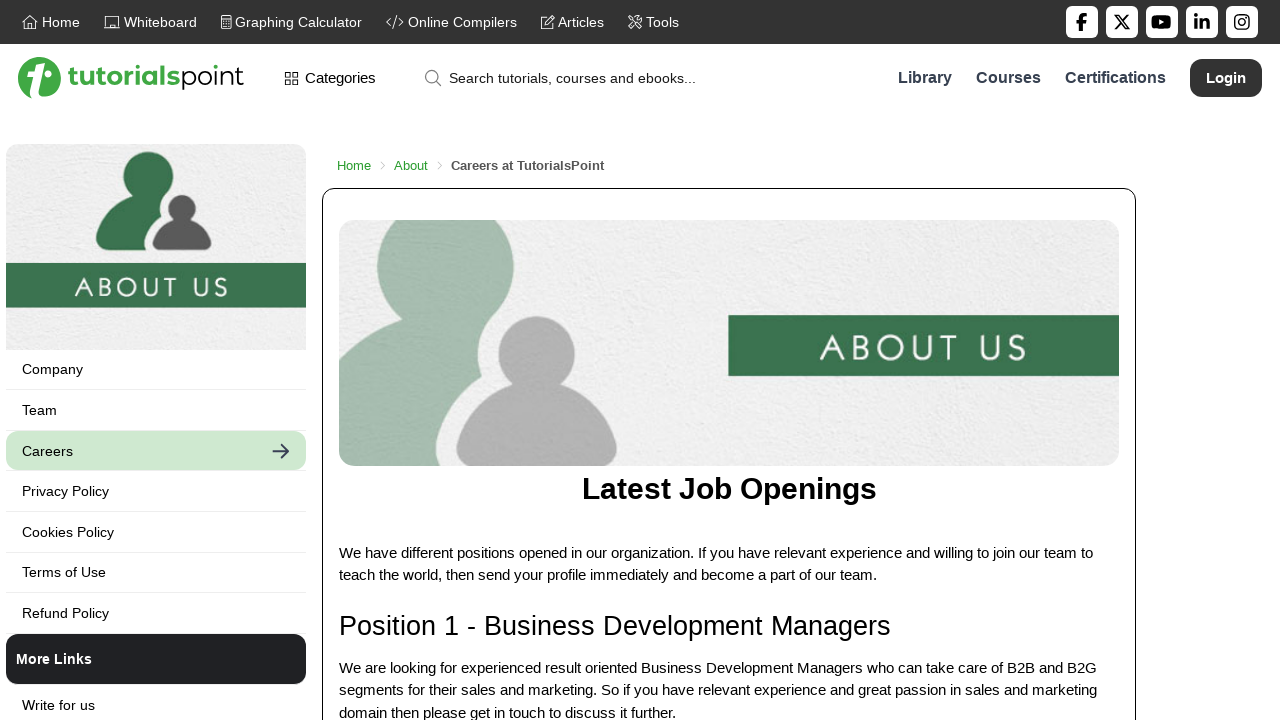

Navigated to Tutorialspoint careers page
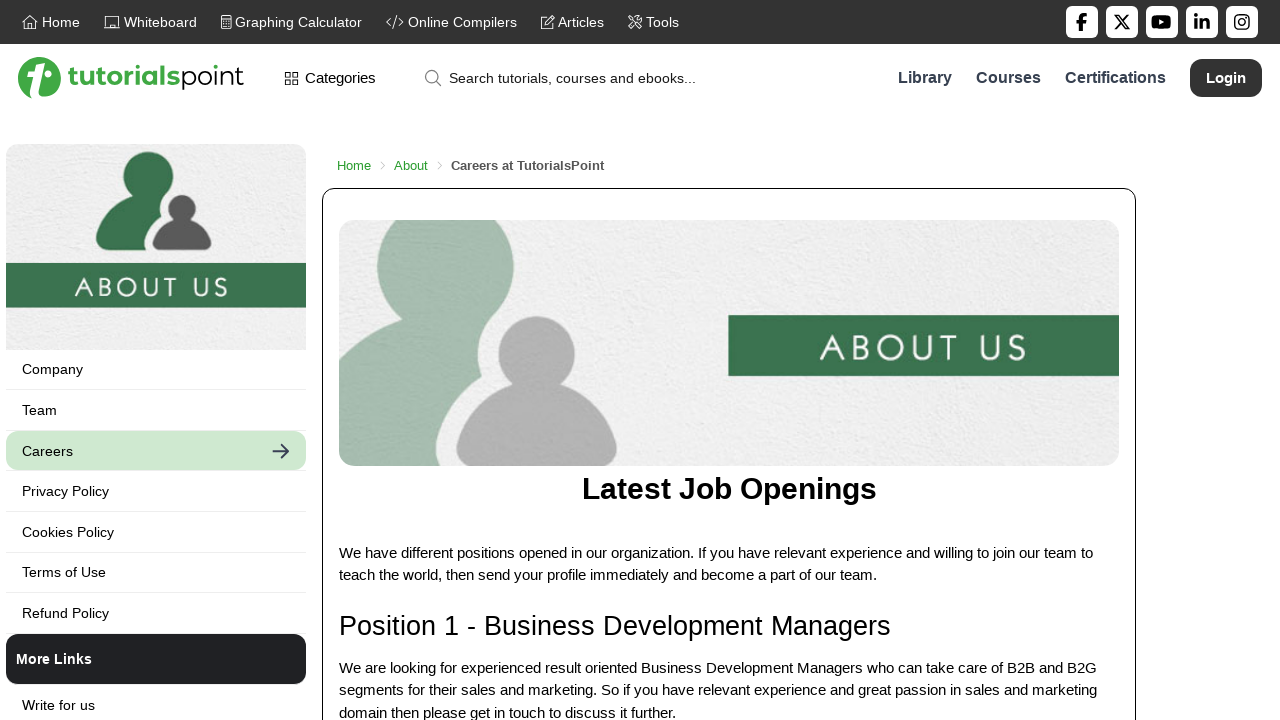

Retrieved page title: Careers at TutorialsPoint
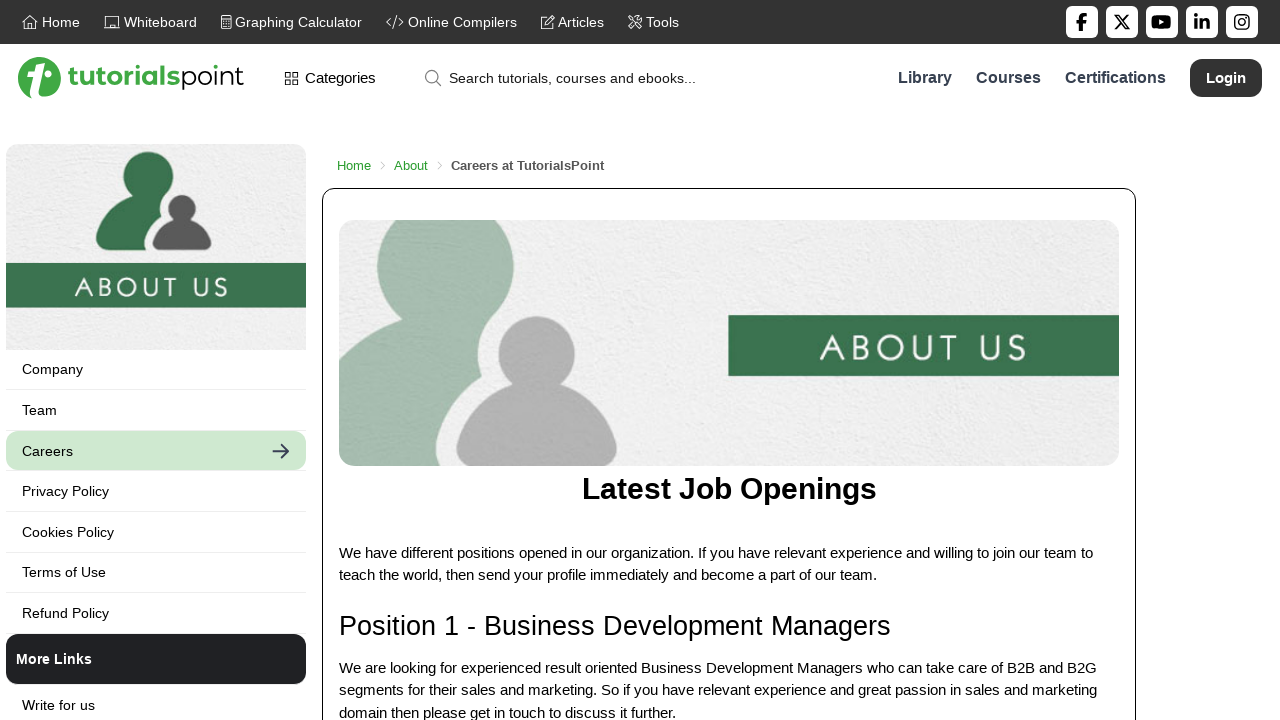

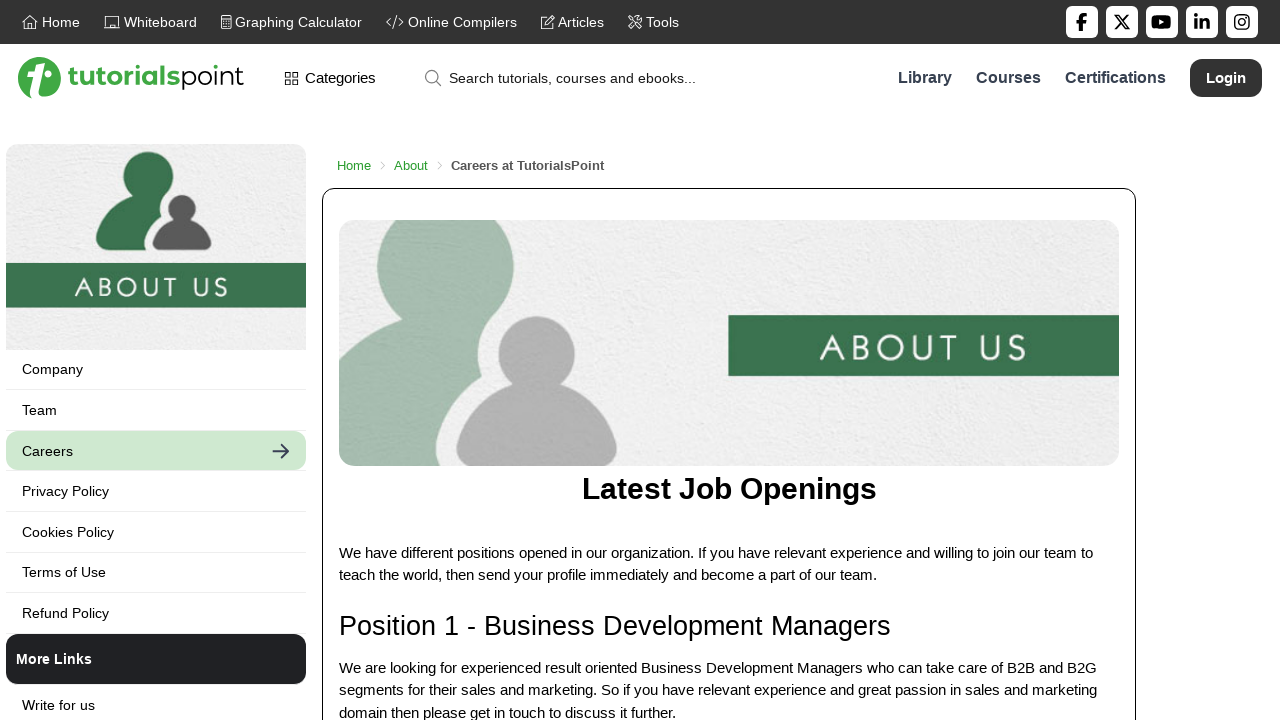